Tests JavaScript Confirm dialog by clicking the confirm button, dismissing it, and verifying the result message shows Cancel

Starting URL: https://the-internet.herokuapp.com/javascript_alerts

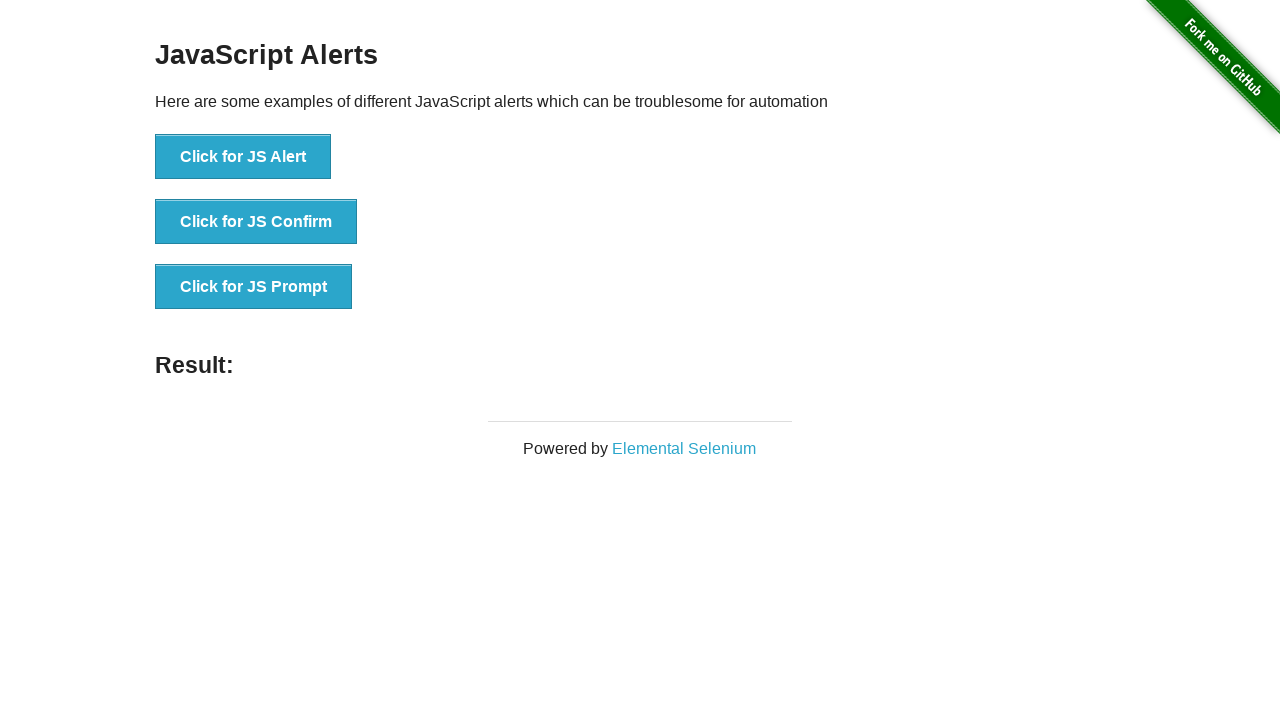

Set up dialog handler to dismiss confirm dialog
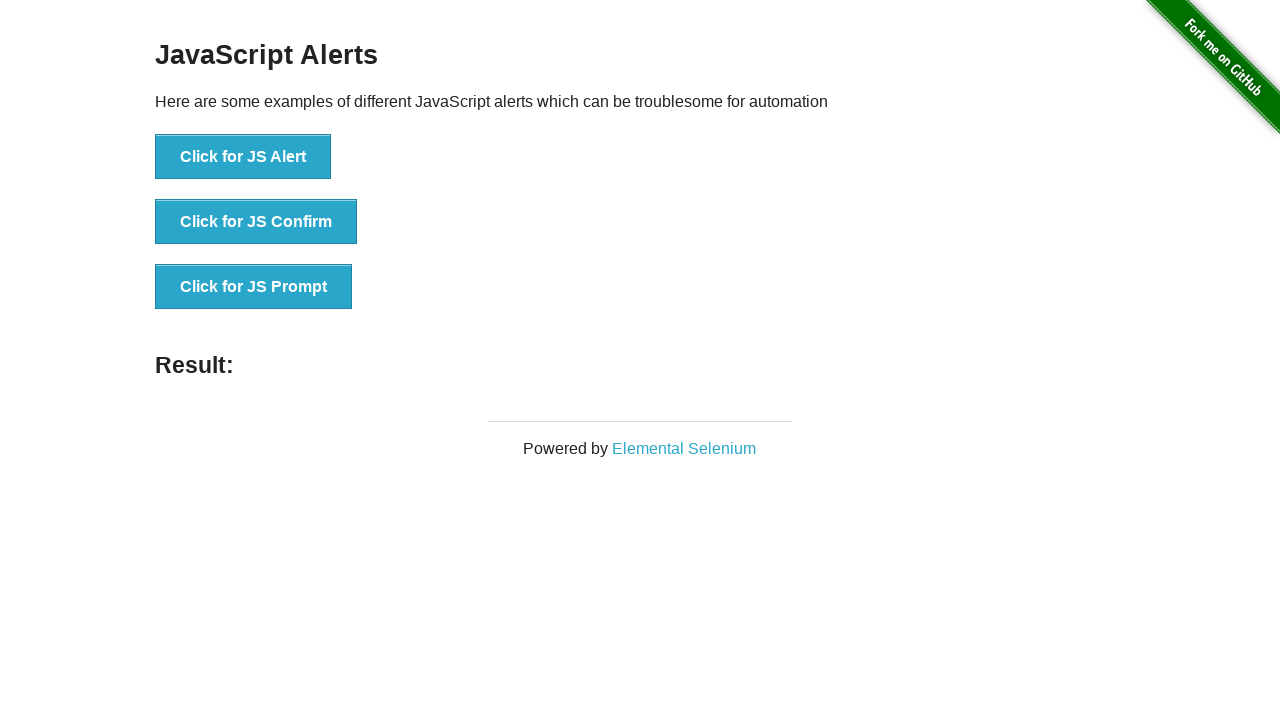

Clicked the 'Click for JS Confirm' button at (256, 222) on #content > div > ul > li:nth-child(2) > button
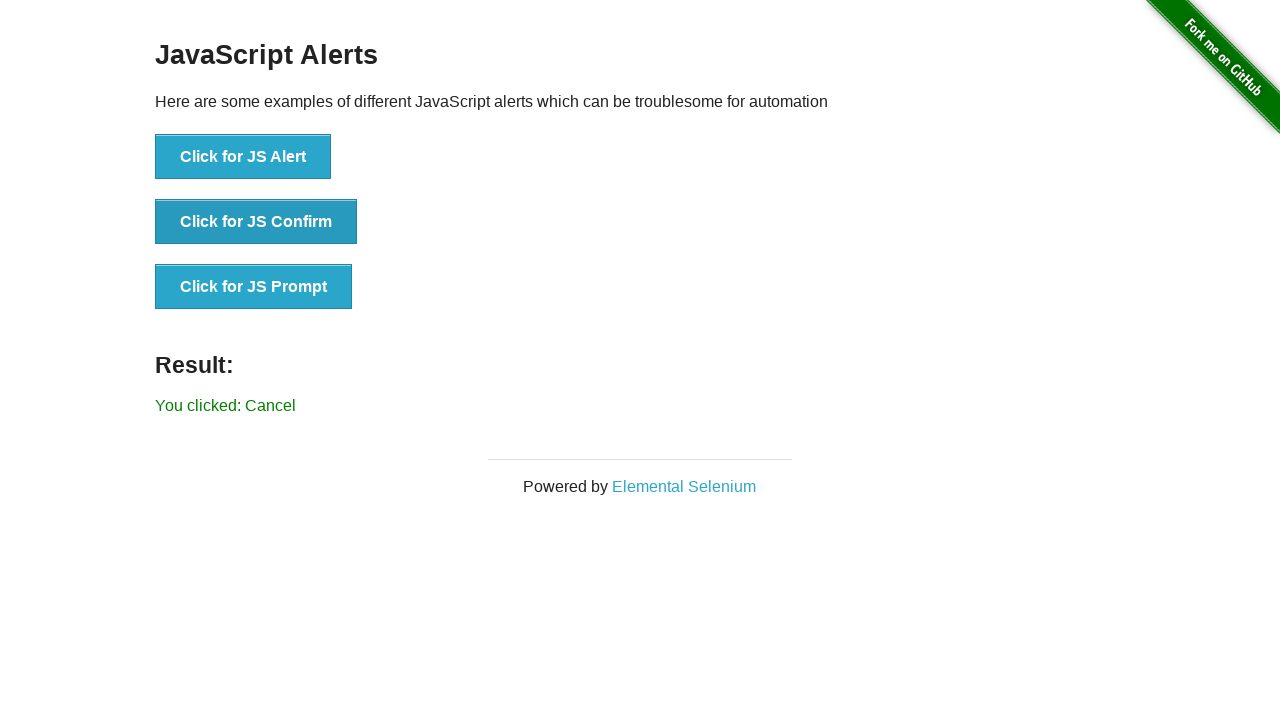

Result message element loaded
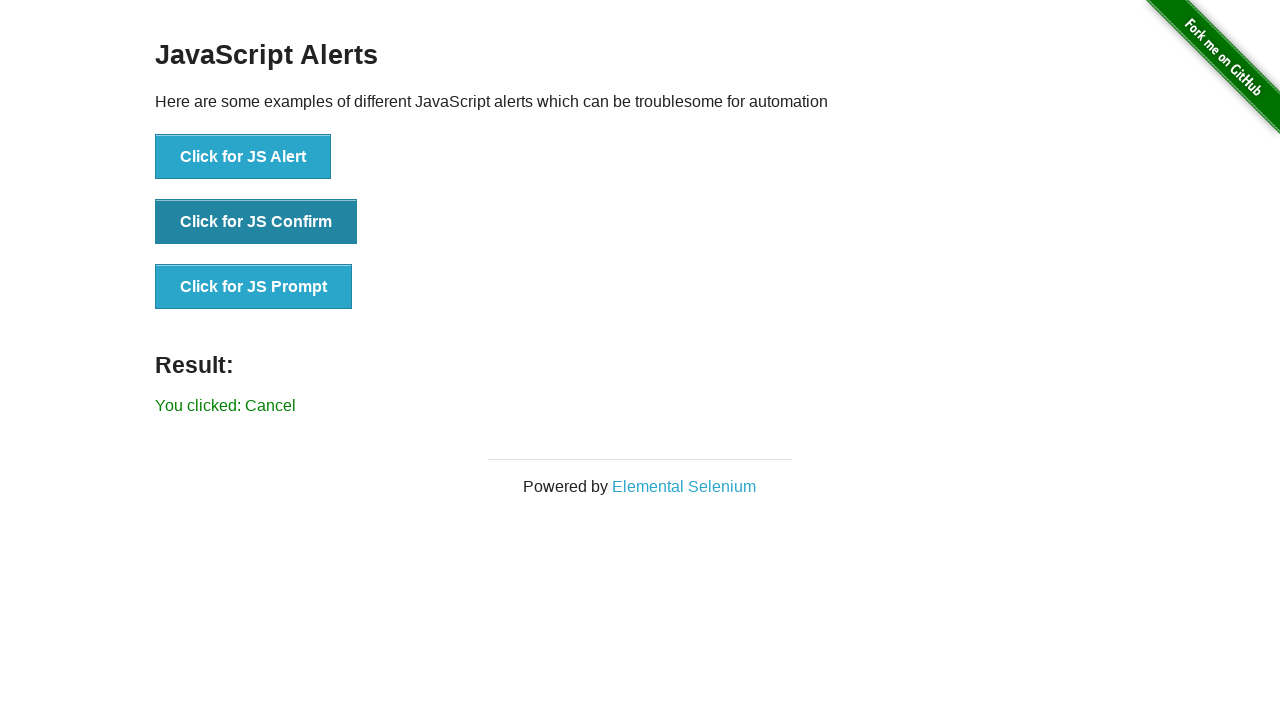

Retrieved result text content
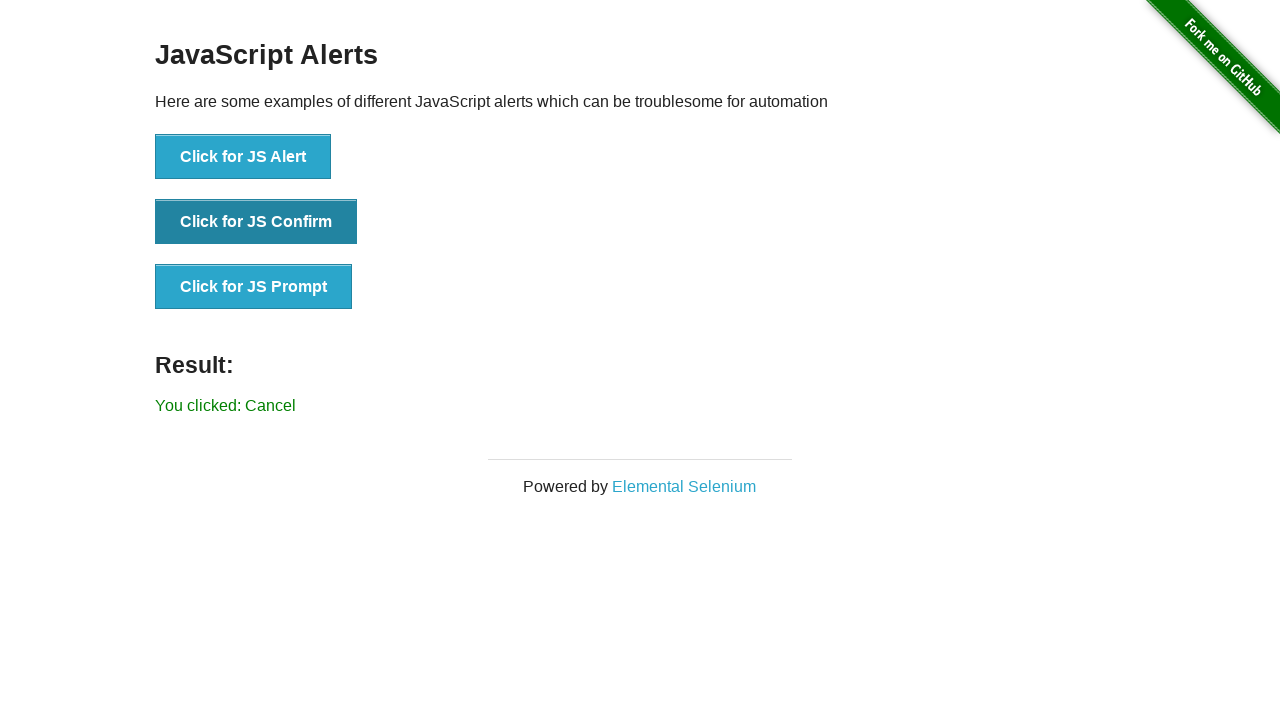

Verified result message shows 'You clicked: Cancel'
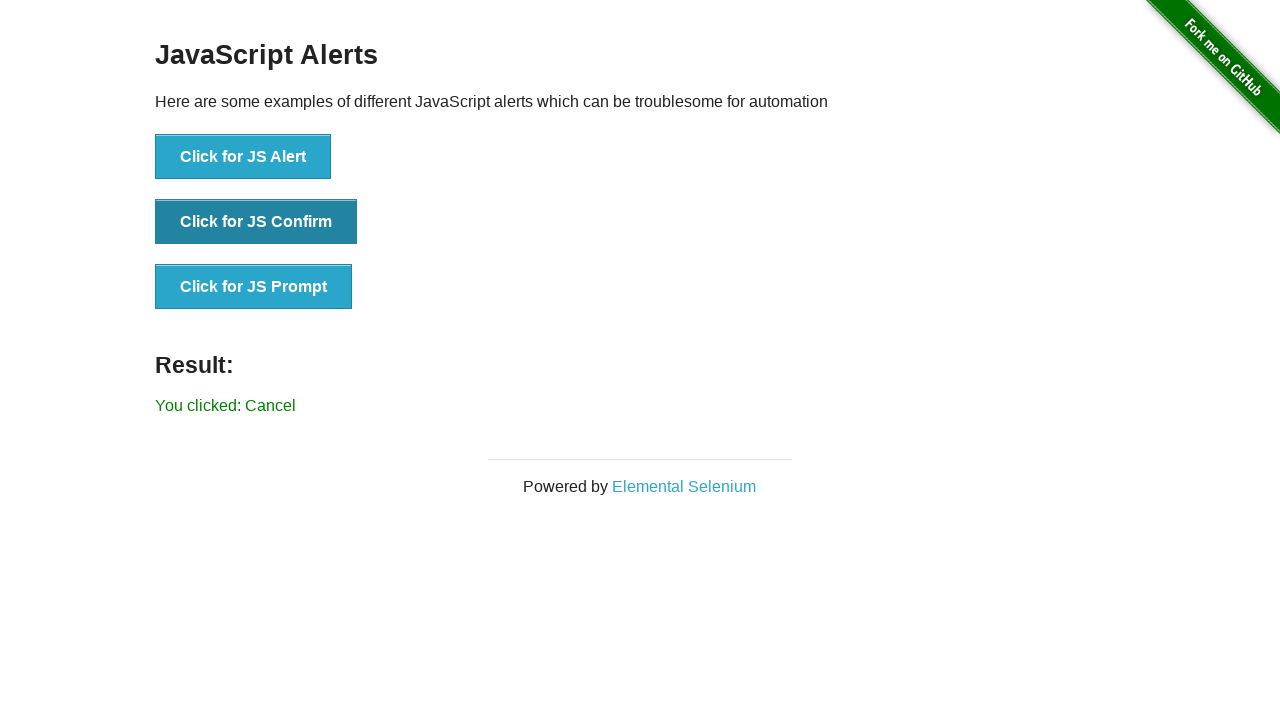

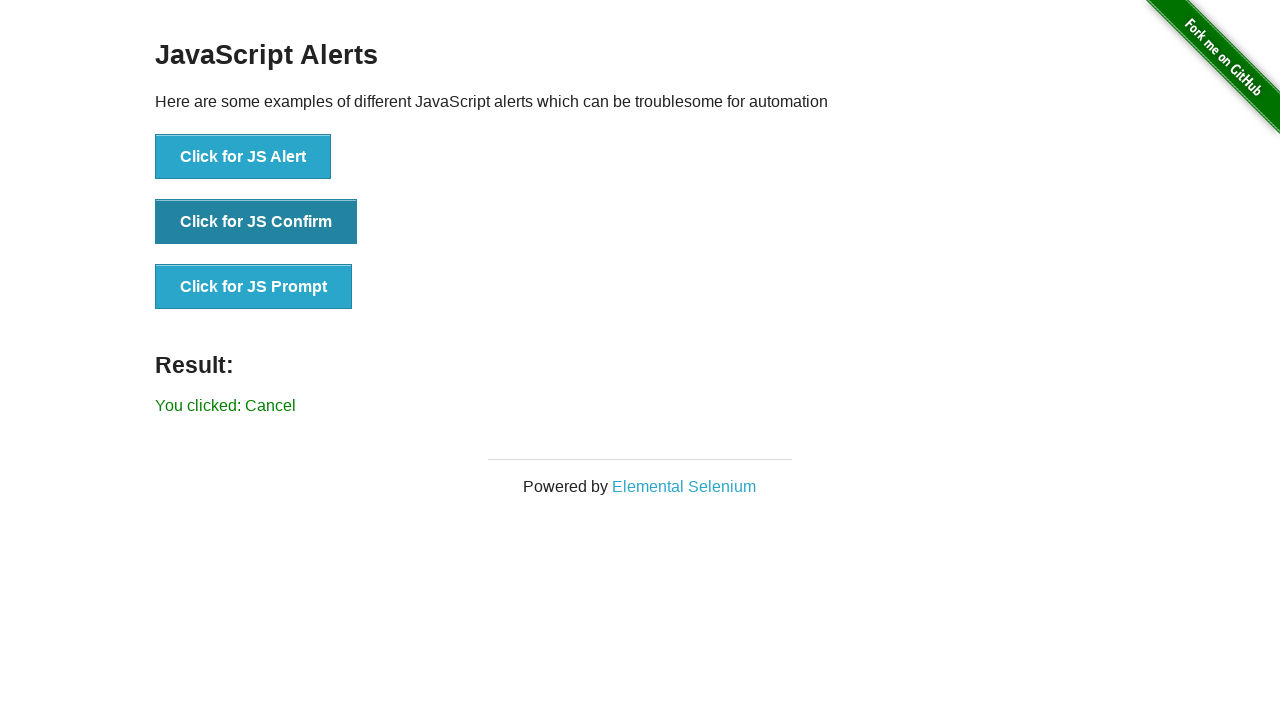